Tests keyboard actions by selecting text from a heading element using click and hold, copying it with Ctrl+C, then pasting it into the search box and performing a search.

Starting URL: https://www.selenium.dev/

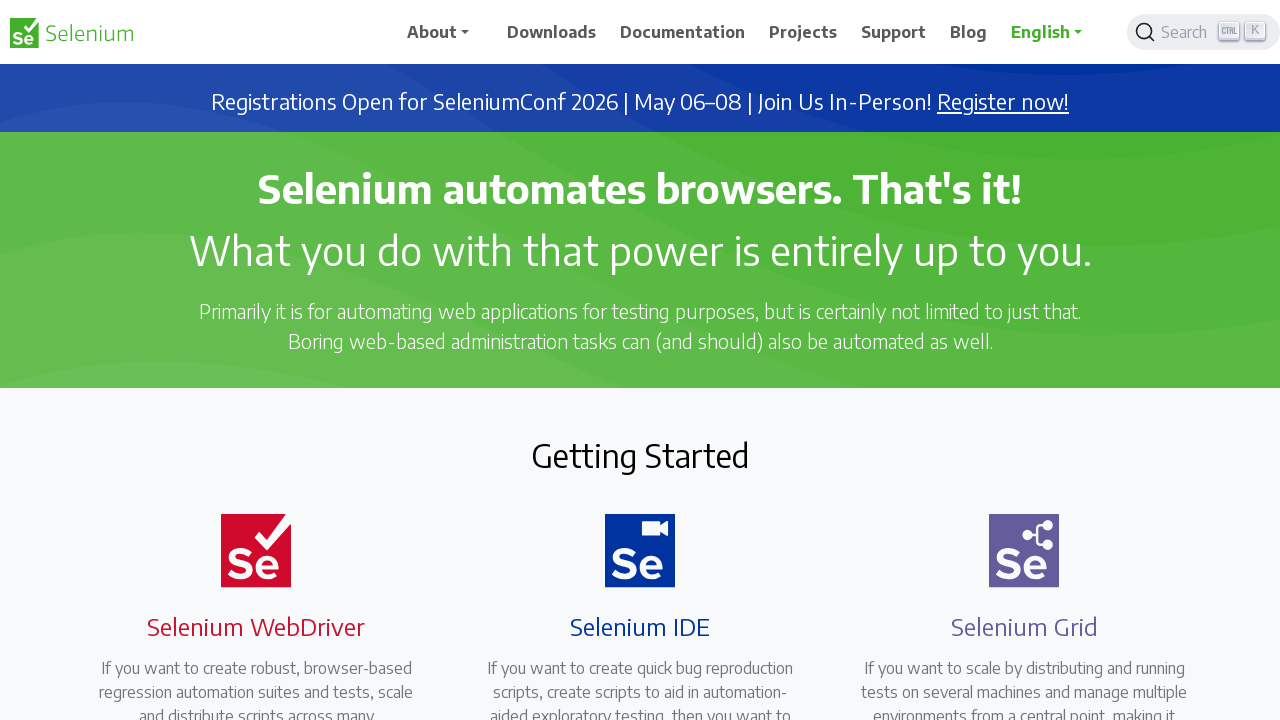

Target heading element is visible and ready
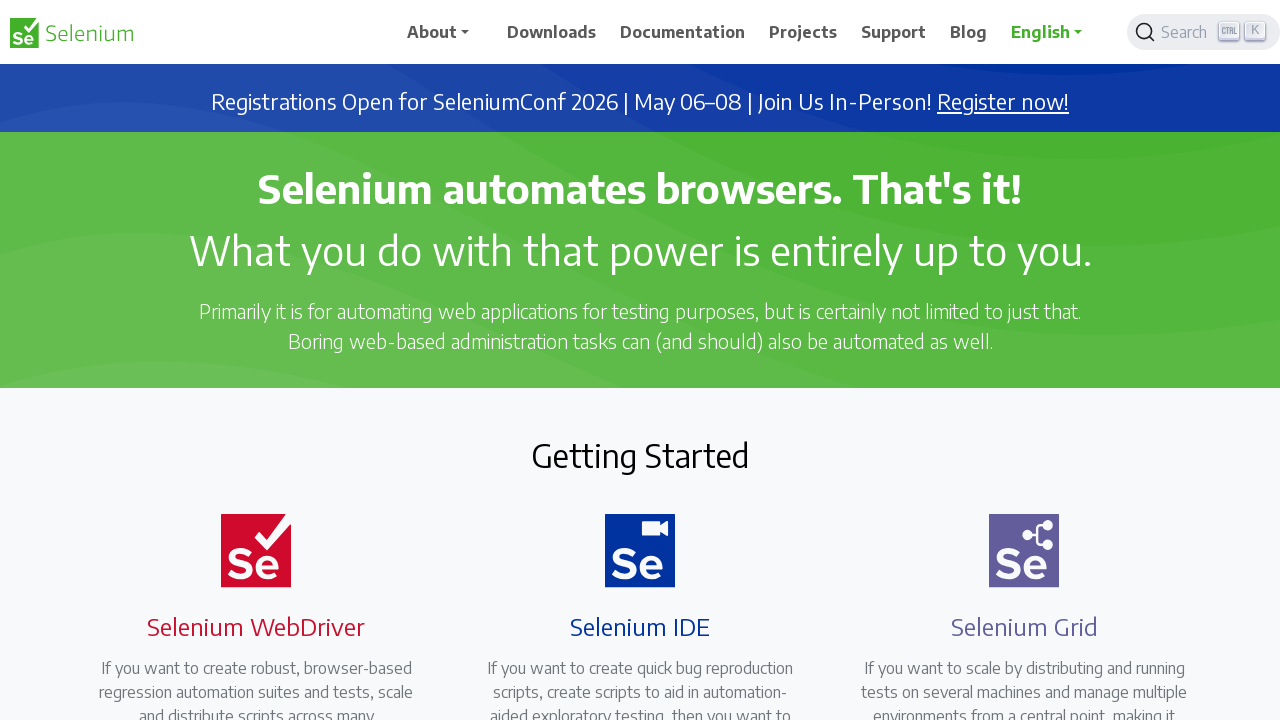

Retrieved text from target element: 'Selenium IDE'
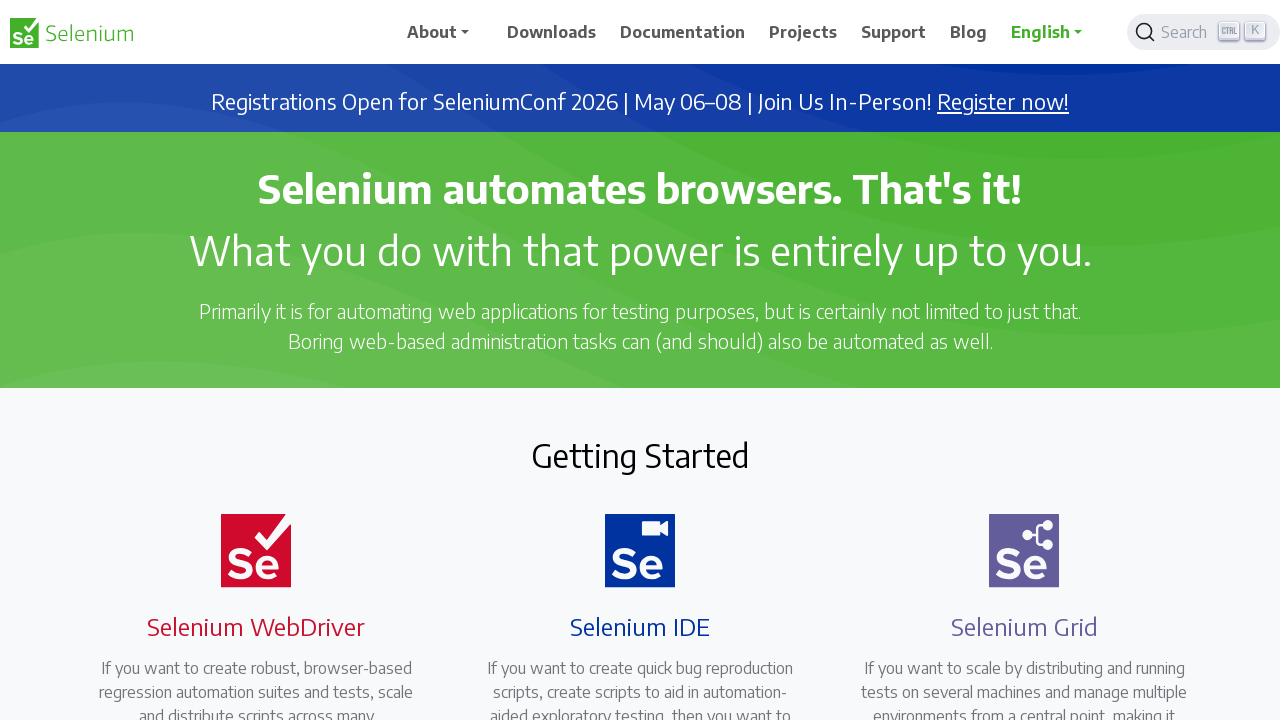

Triple-clicked heading element to select all text at (640, 626) on xpath=//h4[@class='h3 mb-3 selenium-ide']
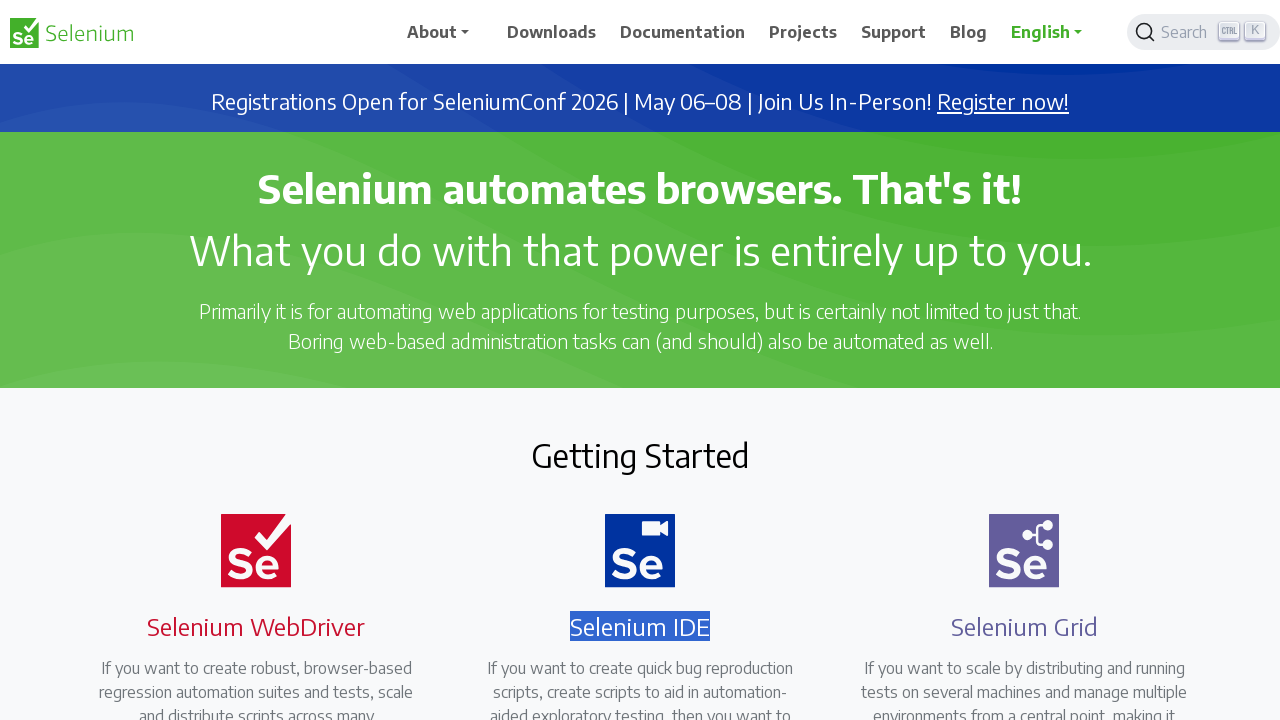

Pressed Ctrl+C to copy selected text
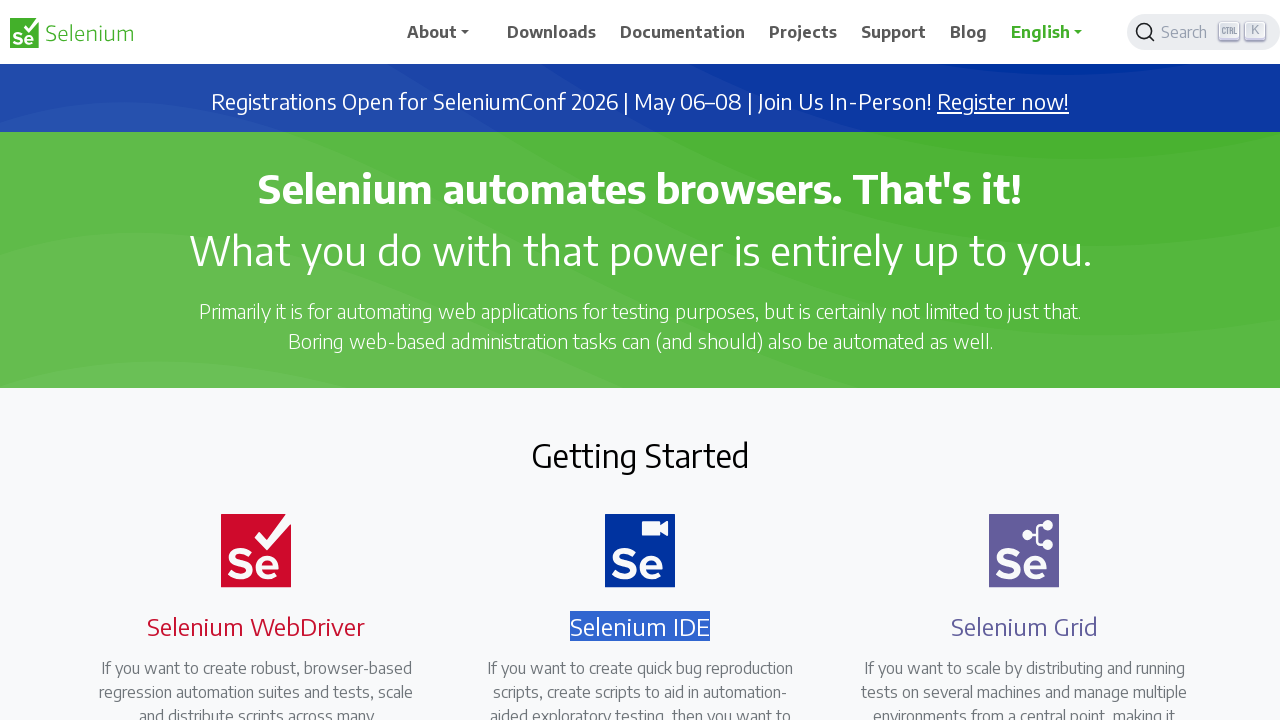

Clicked the Search button at (1187, 32) on (//span[text()='Search'])[1]
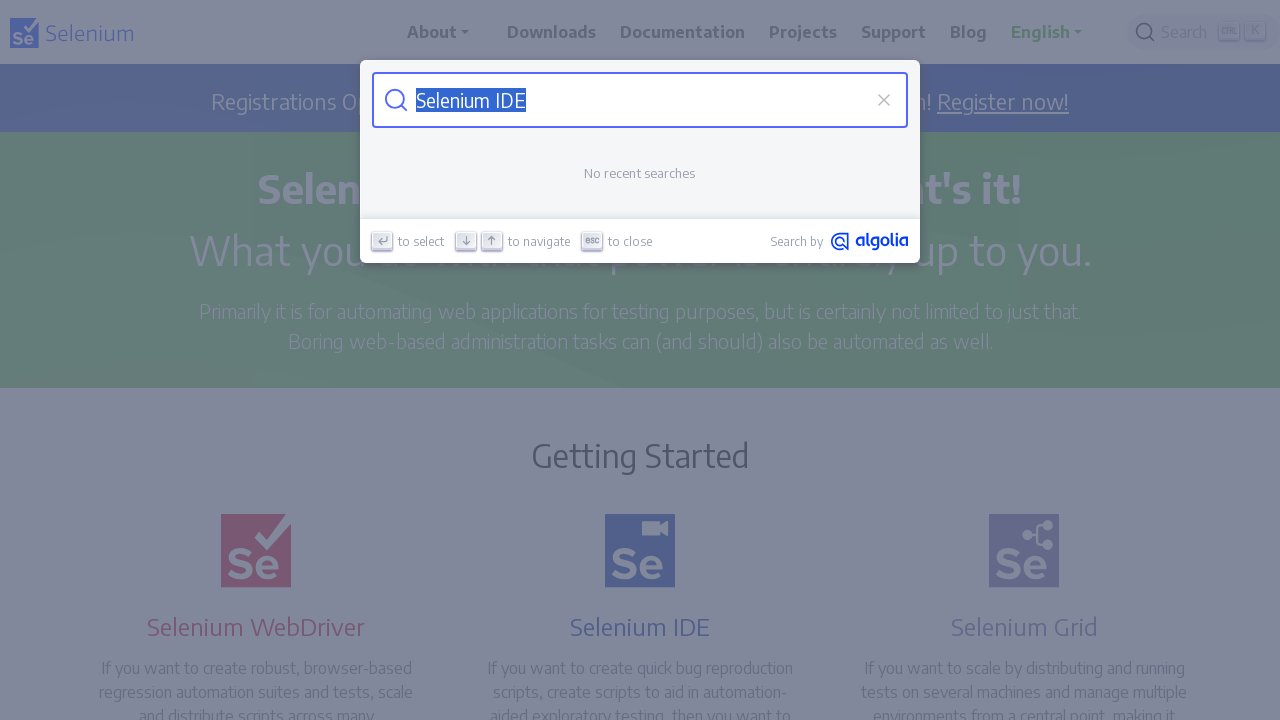

Waited for search dialog to appear (1000ms timeout)
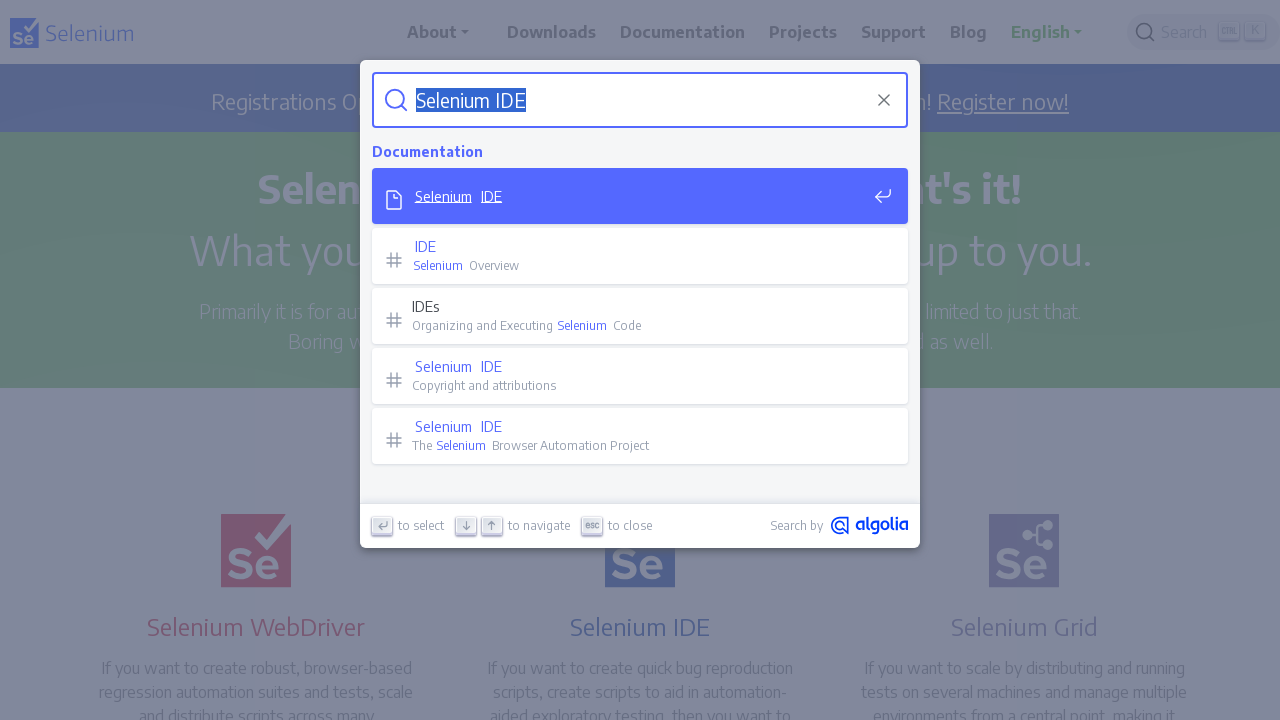

Pressed Ctrl+V to paste copied text into search field
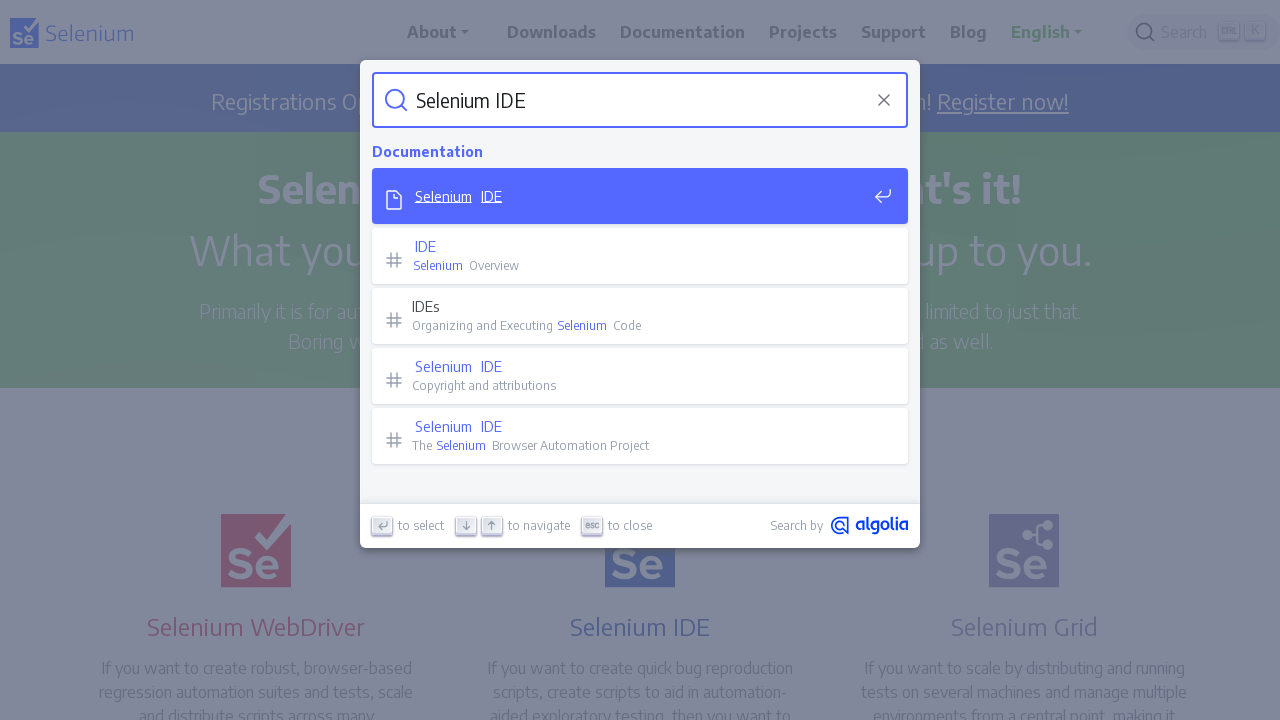

Pressed Enter to perform the search
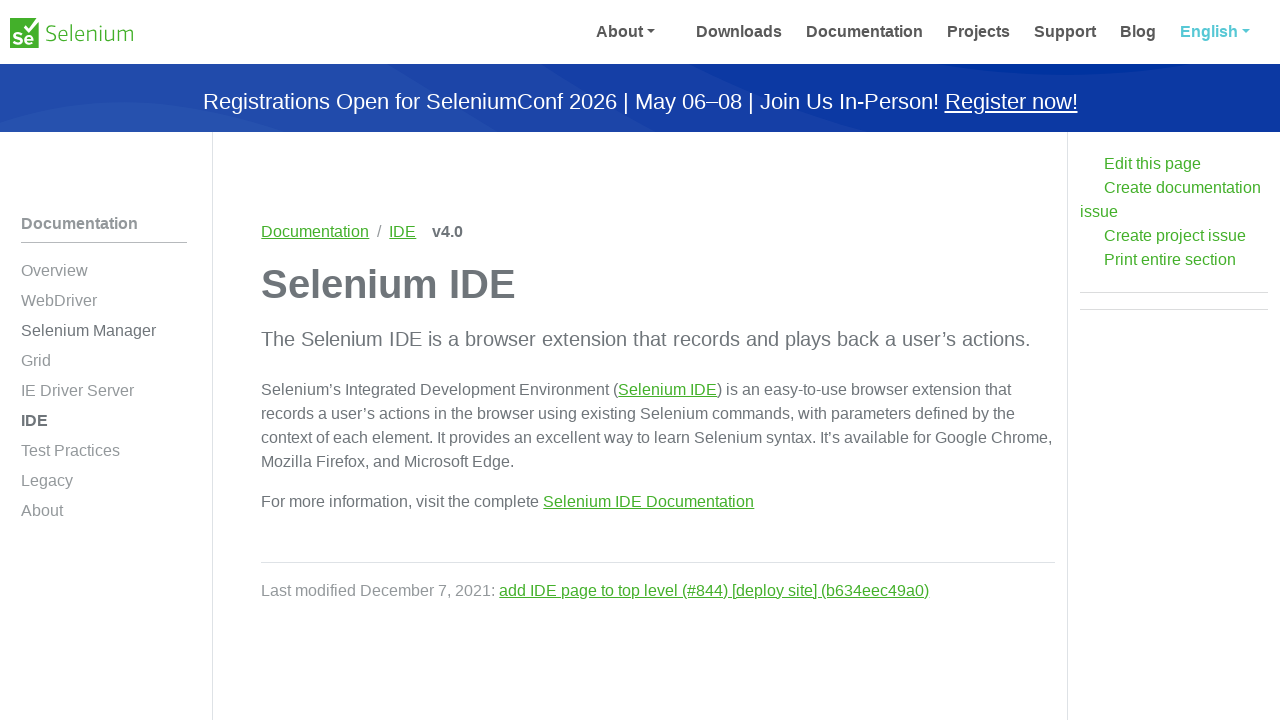

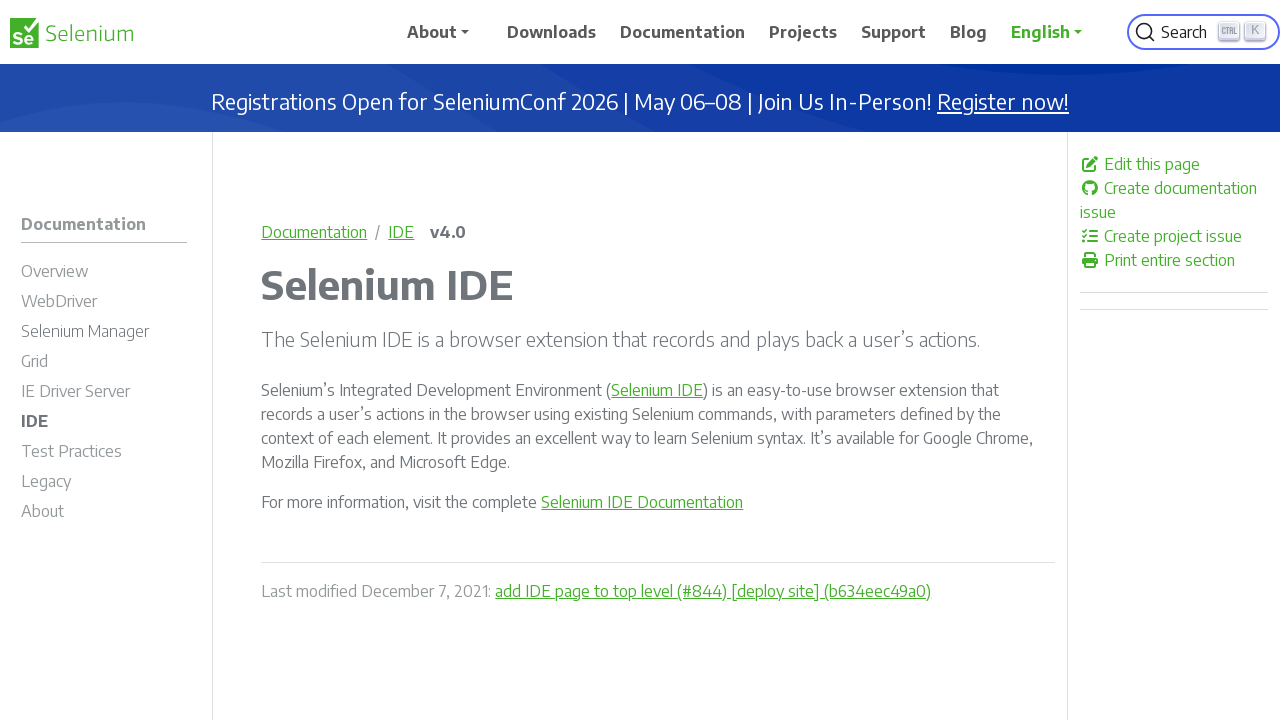